Tests form input functionality by filling a userid text field with a value and verifying the input was accepted by reading the field's value attribute.

Starting URL: http://omayo.blogspot.com/

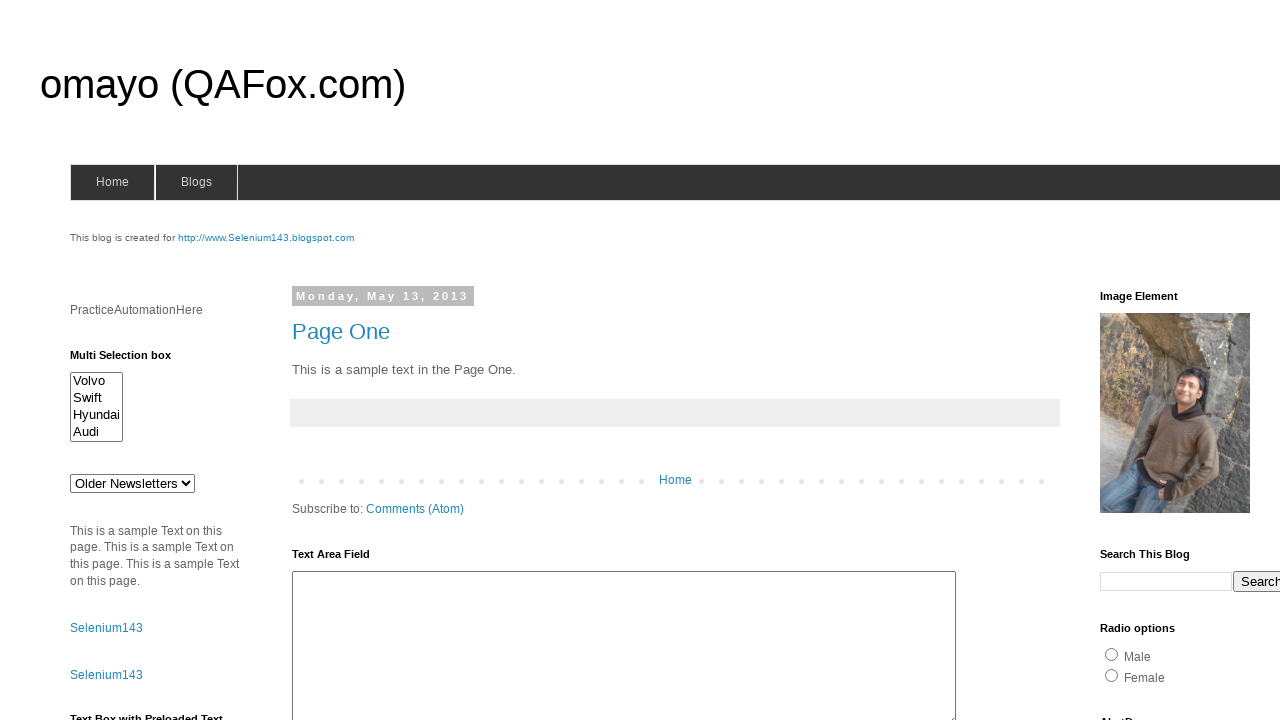

Filled userid input field with 'Hello' on input[name='userid']
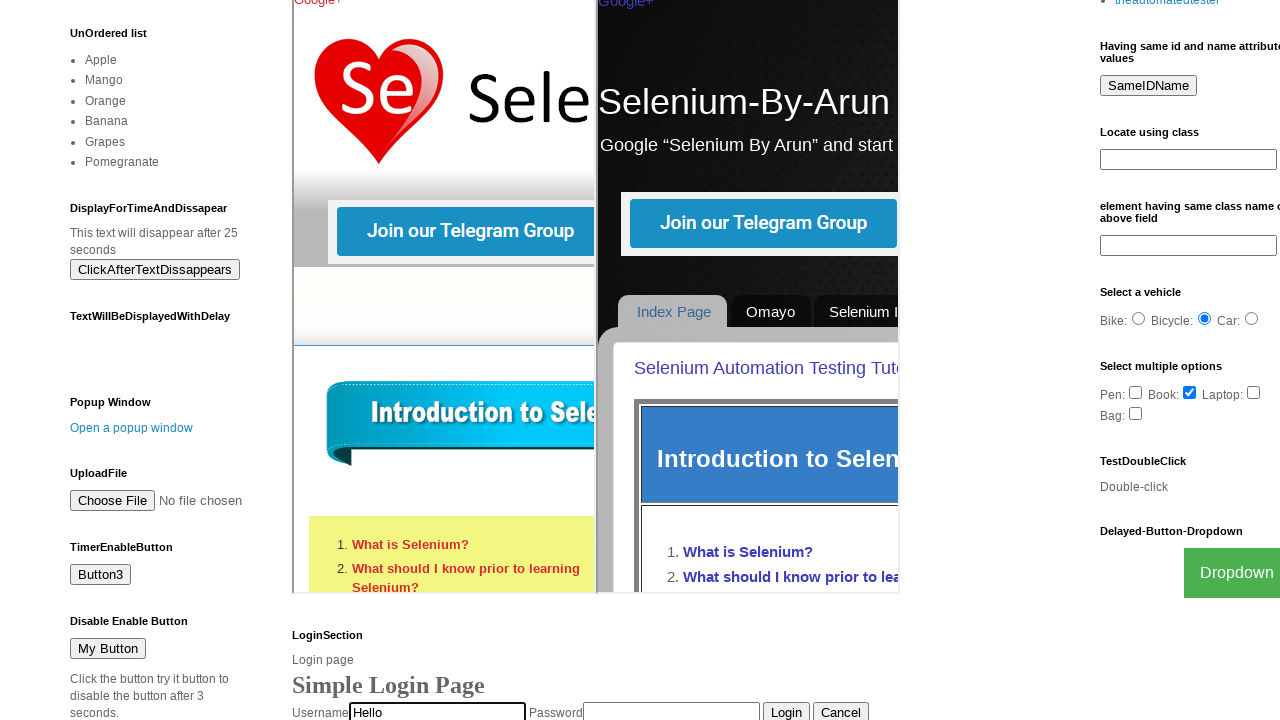

Waited 500ms for value to be set
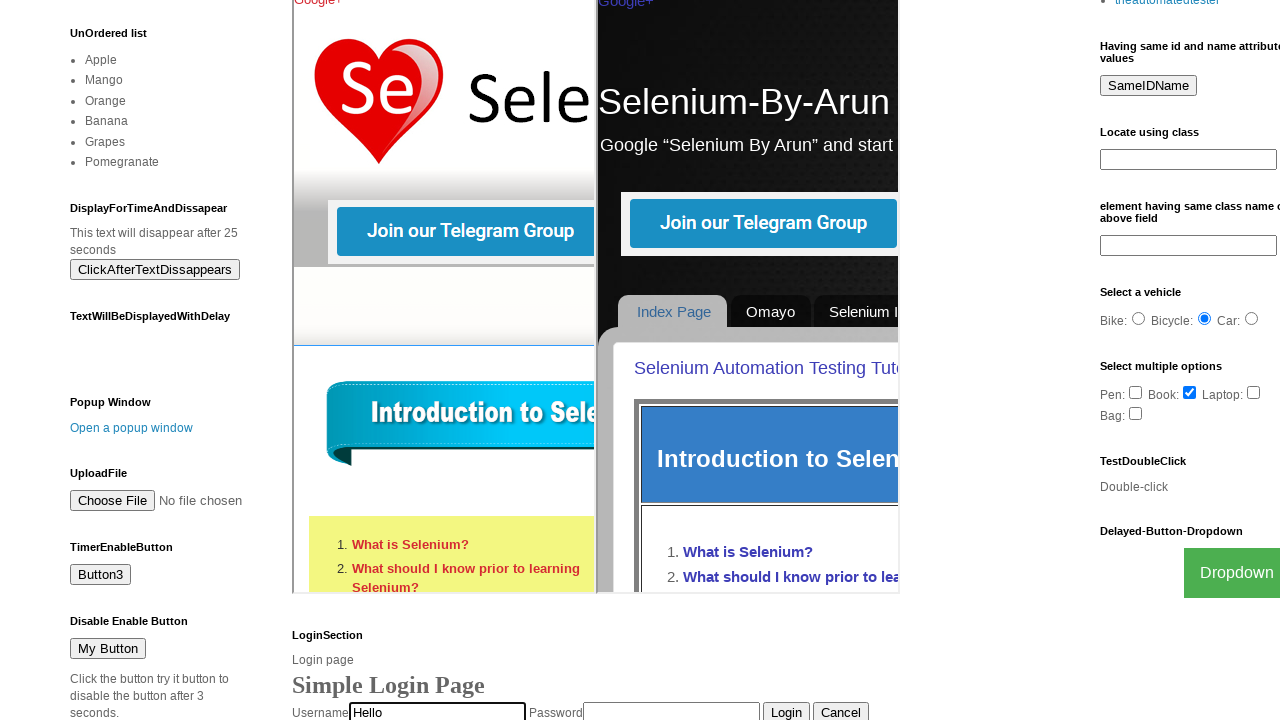

Retrieved userid input field value: 'None'
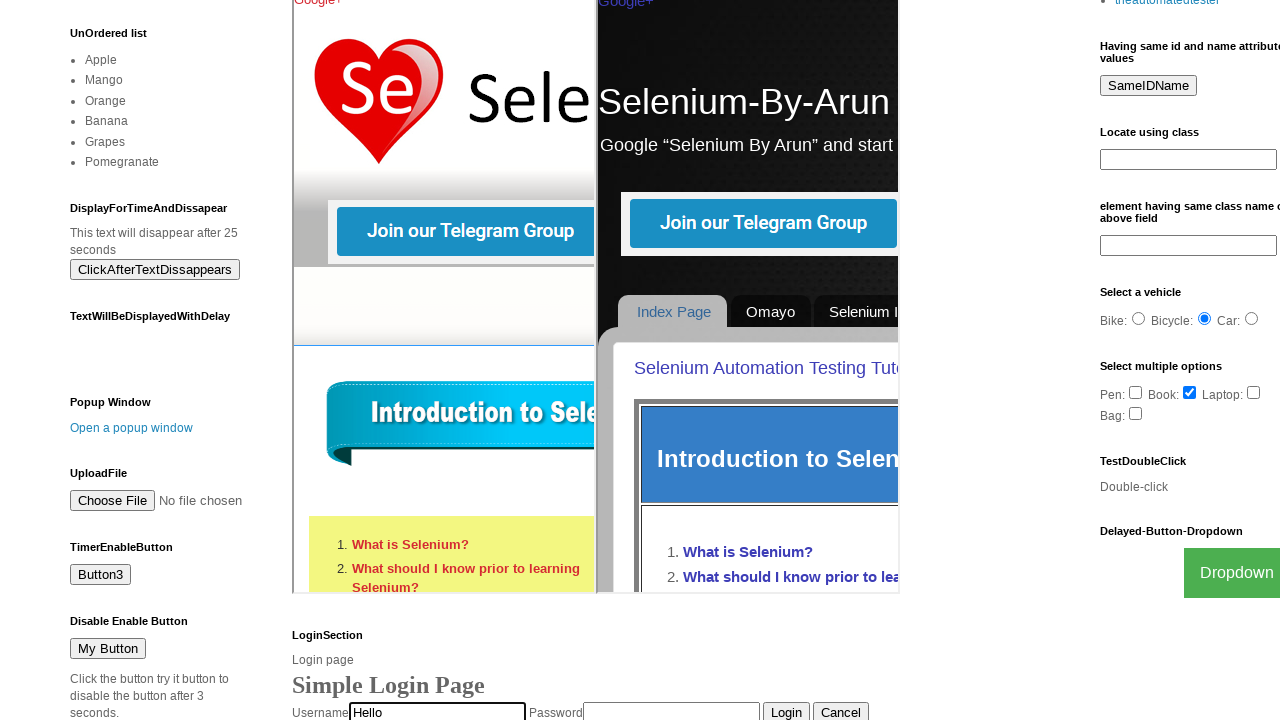

Printed input value to console: 'None'
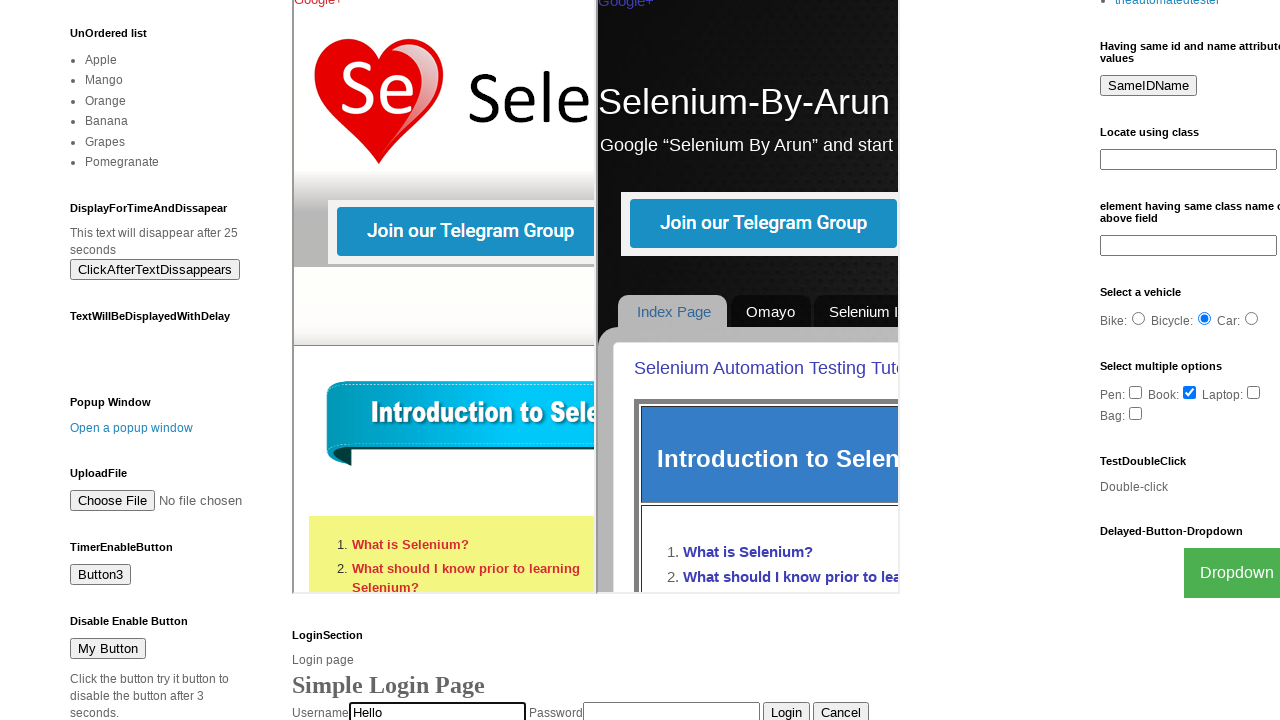

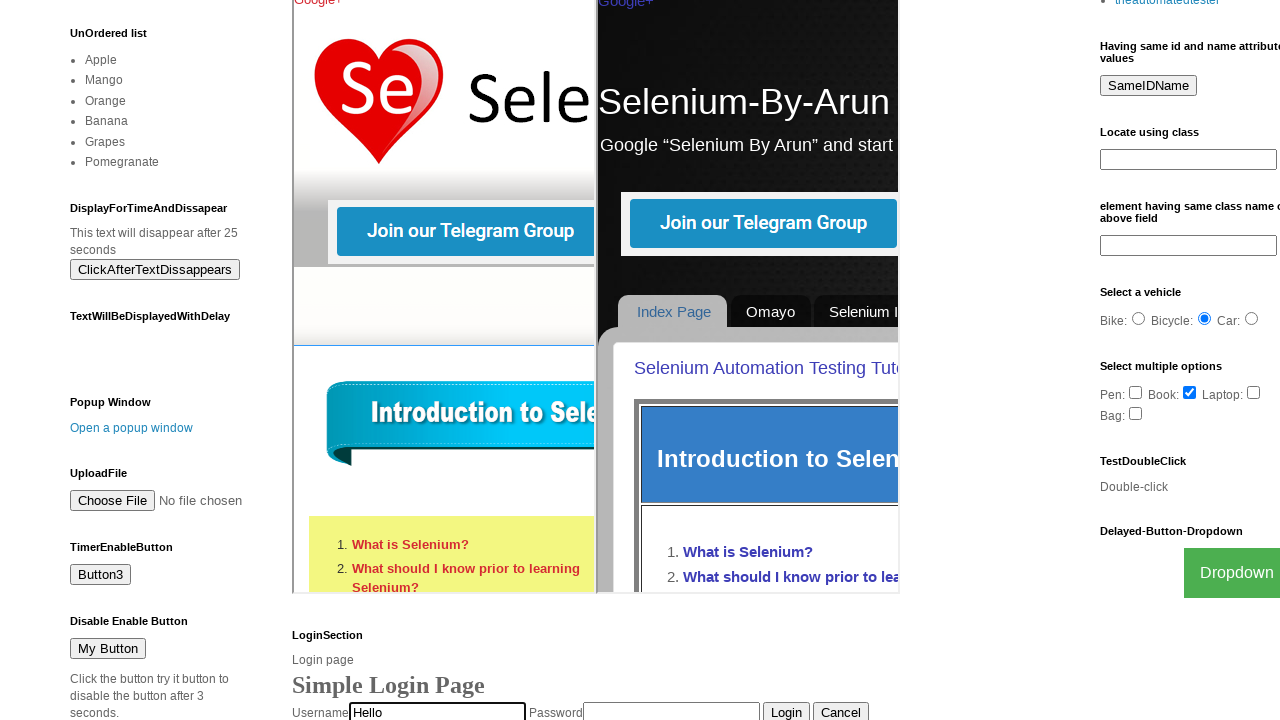